Tests Bootstrap dropdown functionality by clicking on the dropdown menu and selecting the JavaScript option from the available choices

Starting URL: http://seleniumpractise.blogspot.com/2016/08/bootstrap-dropdown-example-for-selenium.html

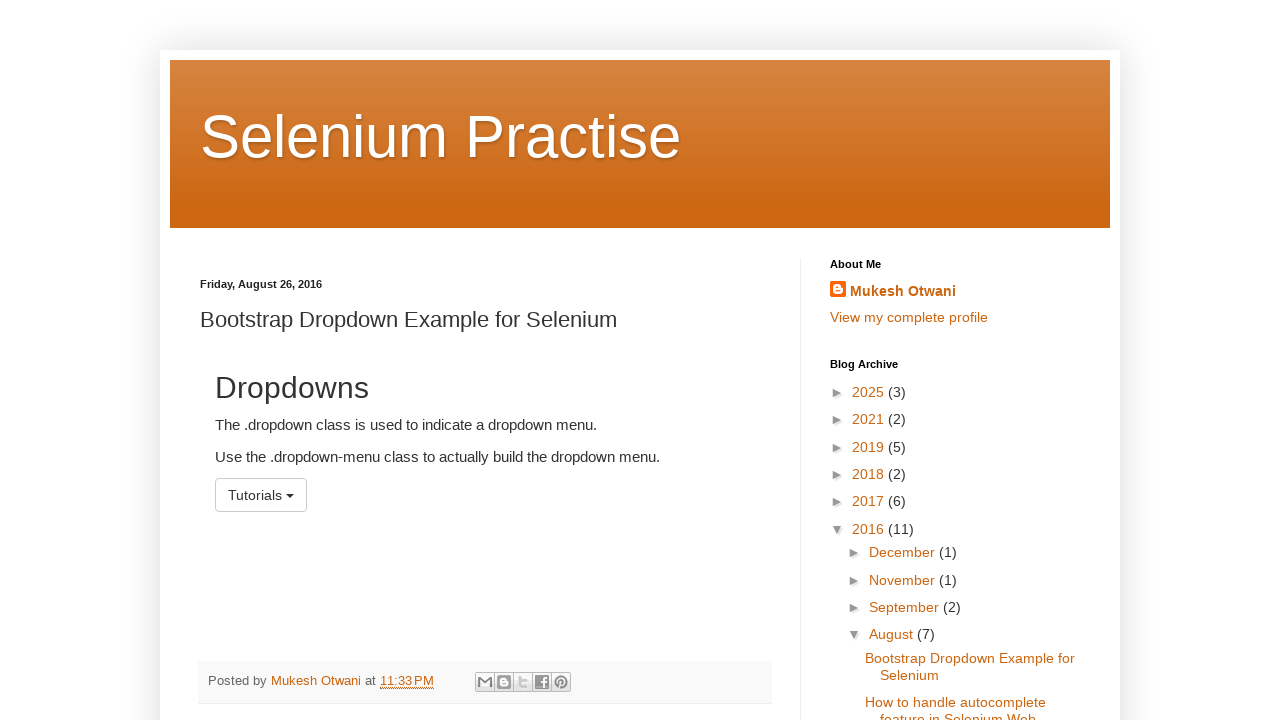

Clicked dropdown menu to open it at (261, 495) on #menu1
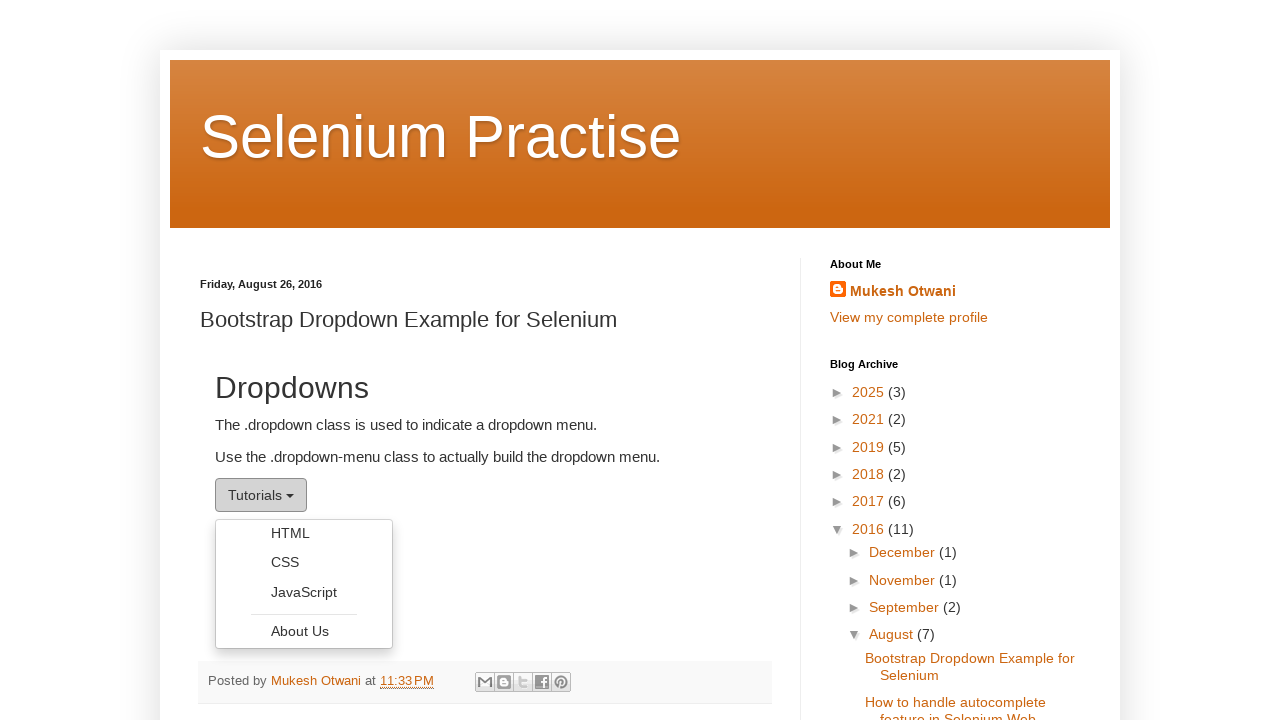

Located all dropdown menu options
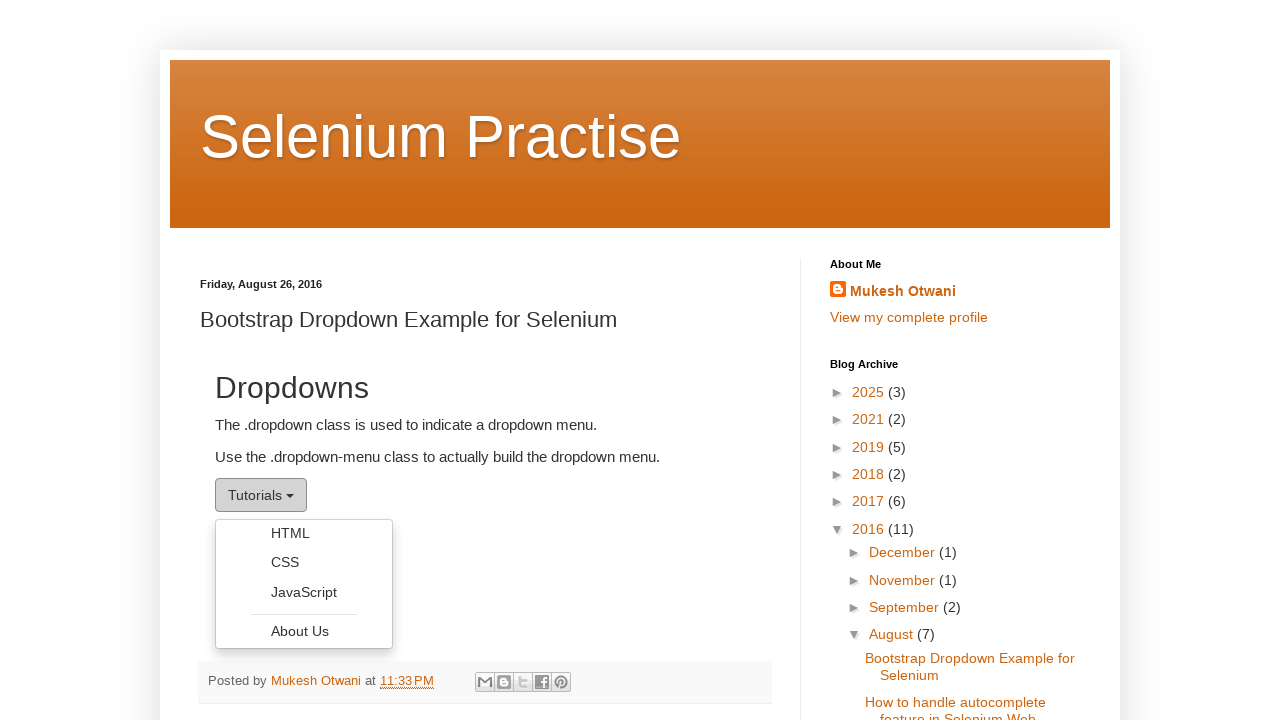

Checked dropdown option with text: HTML
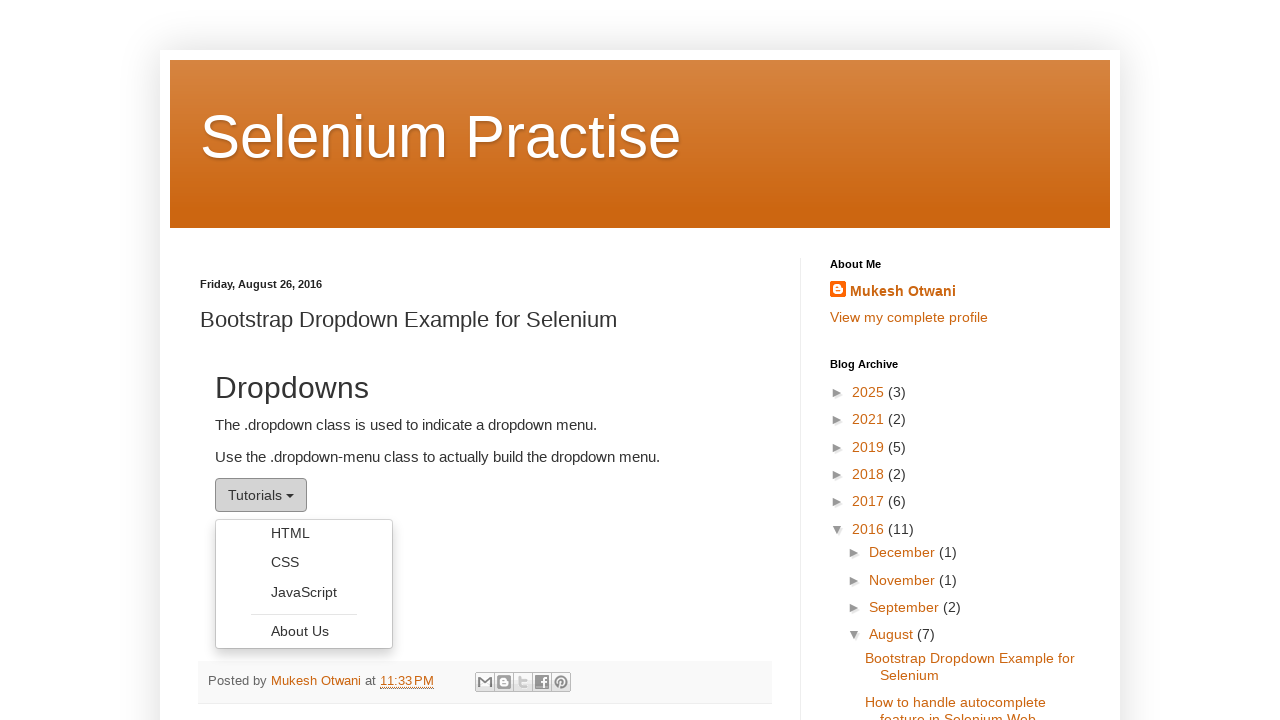

Checked dropdown option with text: CSS
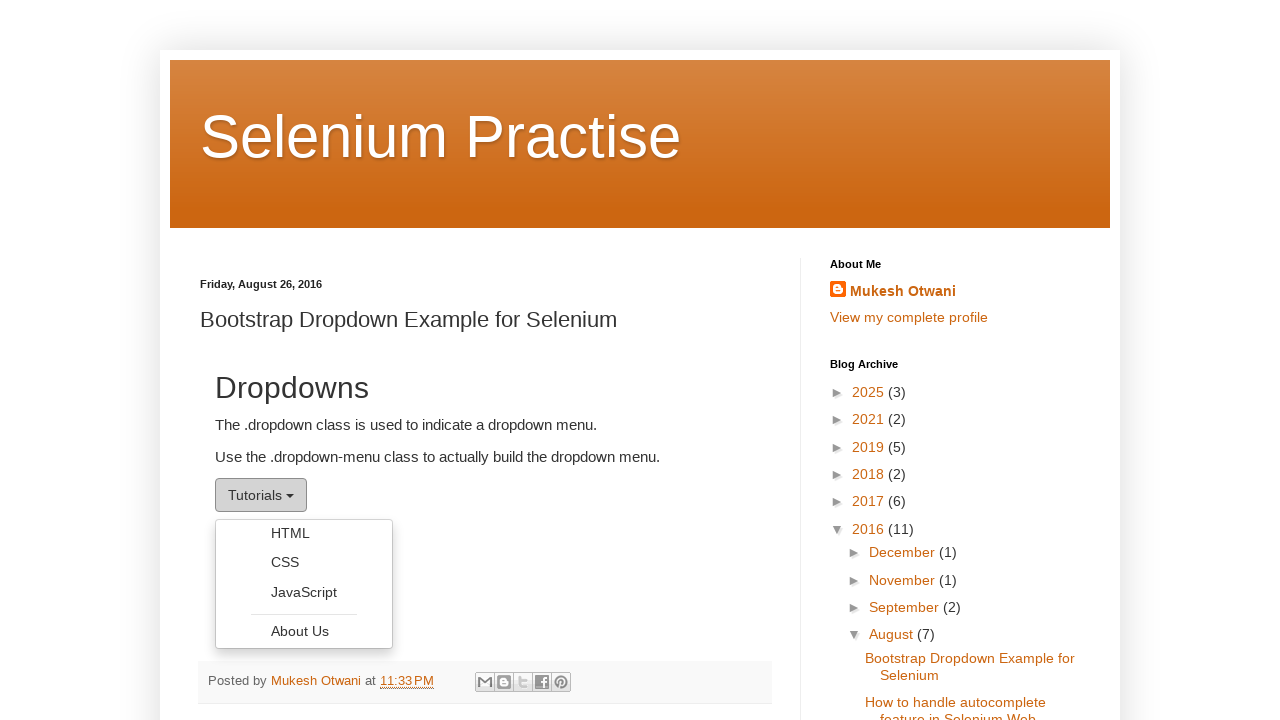

Checked dropdown option with text: JavaScript
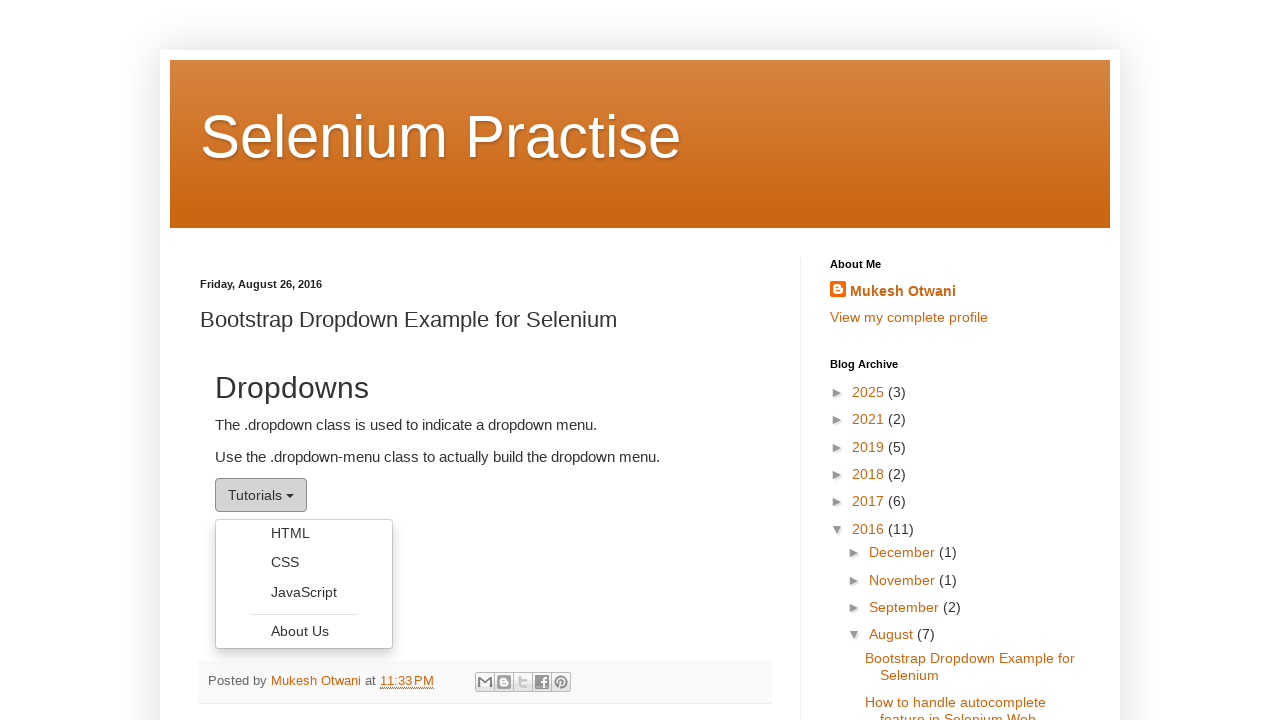

Selected JavaScript option from dropdown menu at (304, 592) on xpath=//ul[@class='dropdown-menu']//li//a >> nth=2
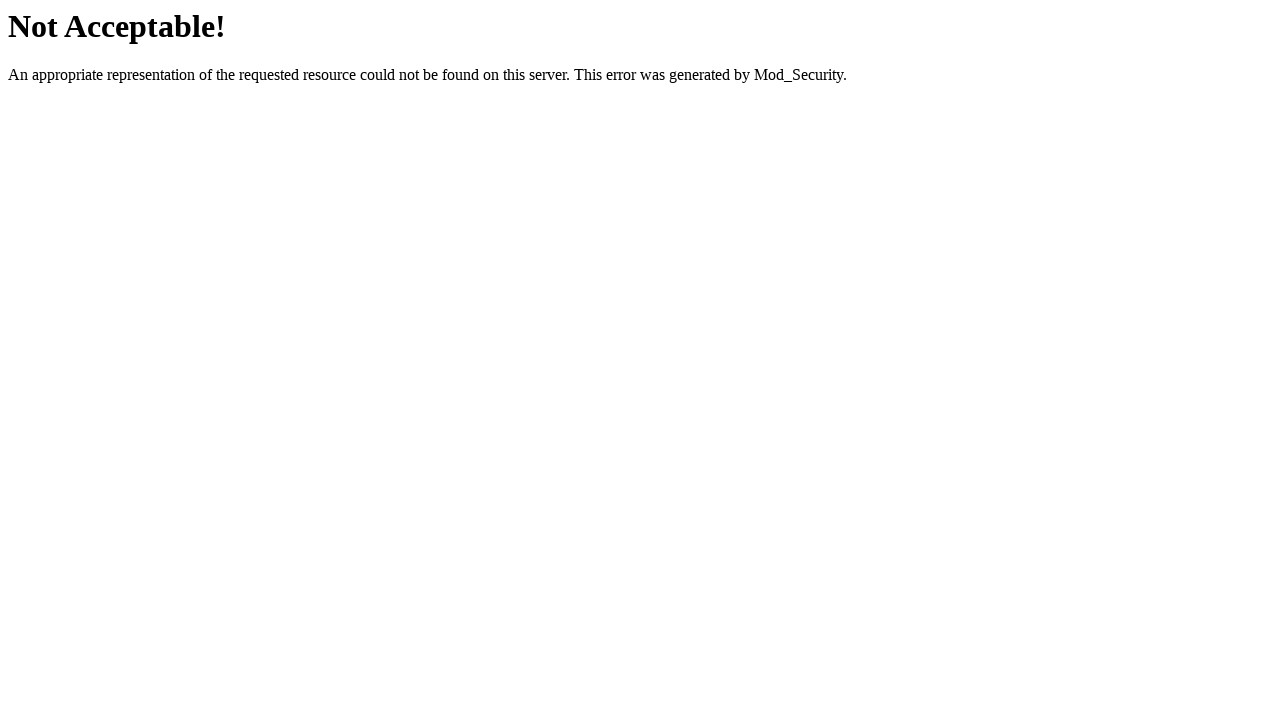

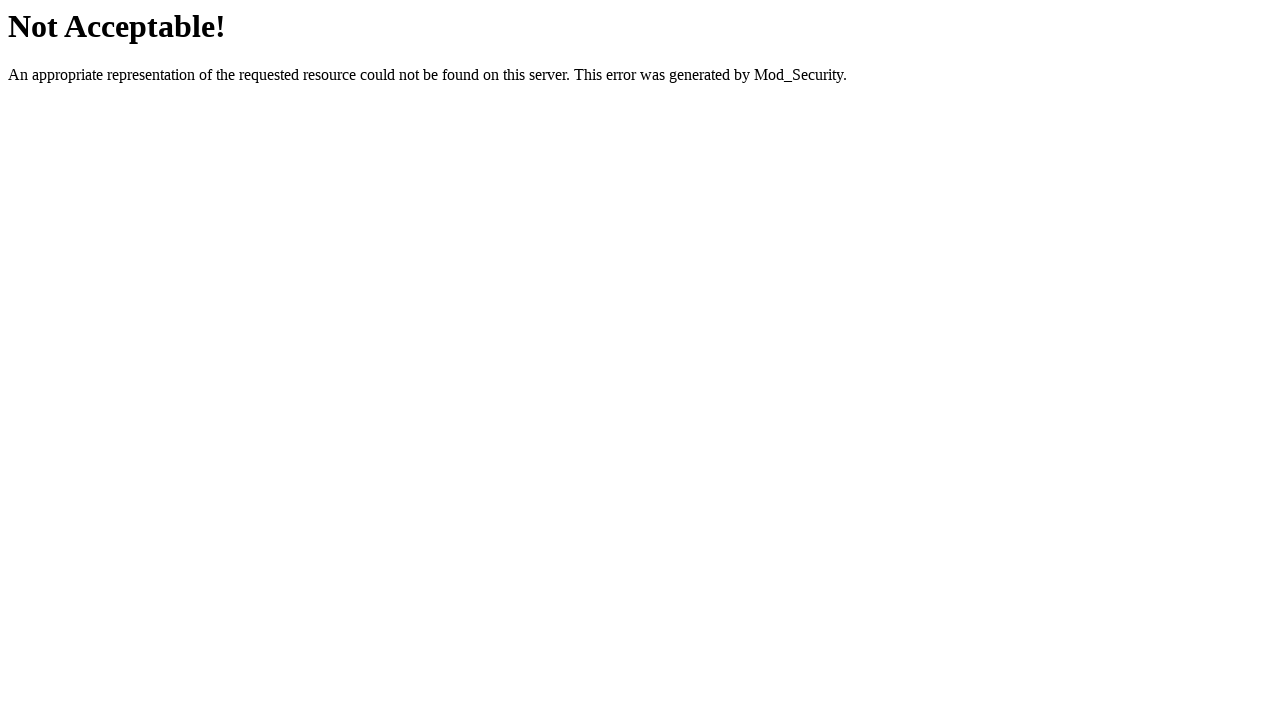